Tests simple JavaScript alert by clicking the button to trigger it, then accepting the alert dialog

Starting URL: https://v1.training-support.net/selenium/javascript-alerts

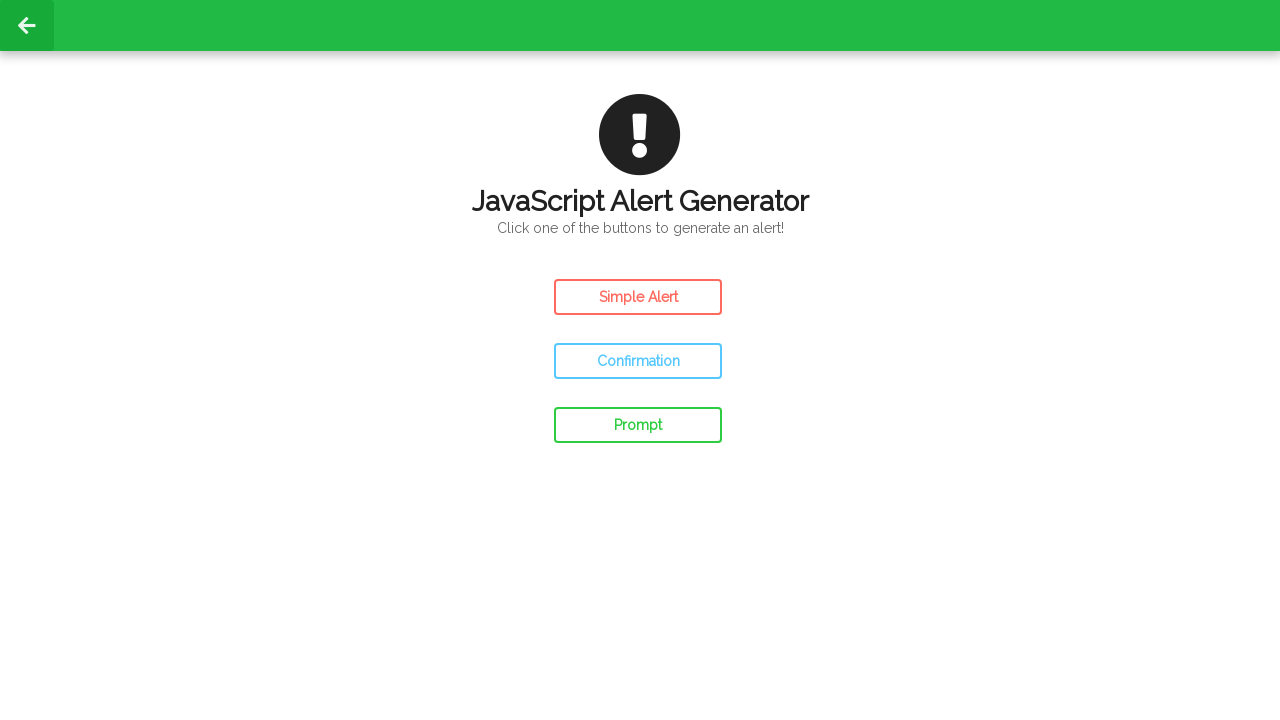

Clicked the Simple Alert button to trigger JavaScript alert at (638, 297) on #simple
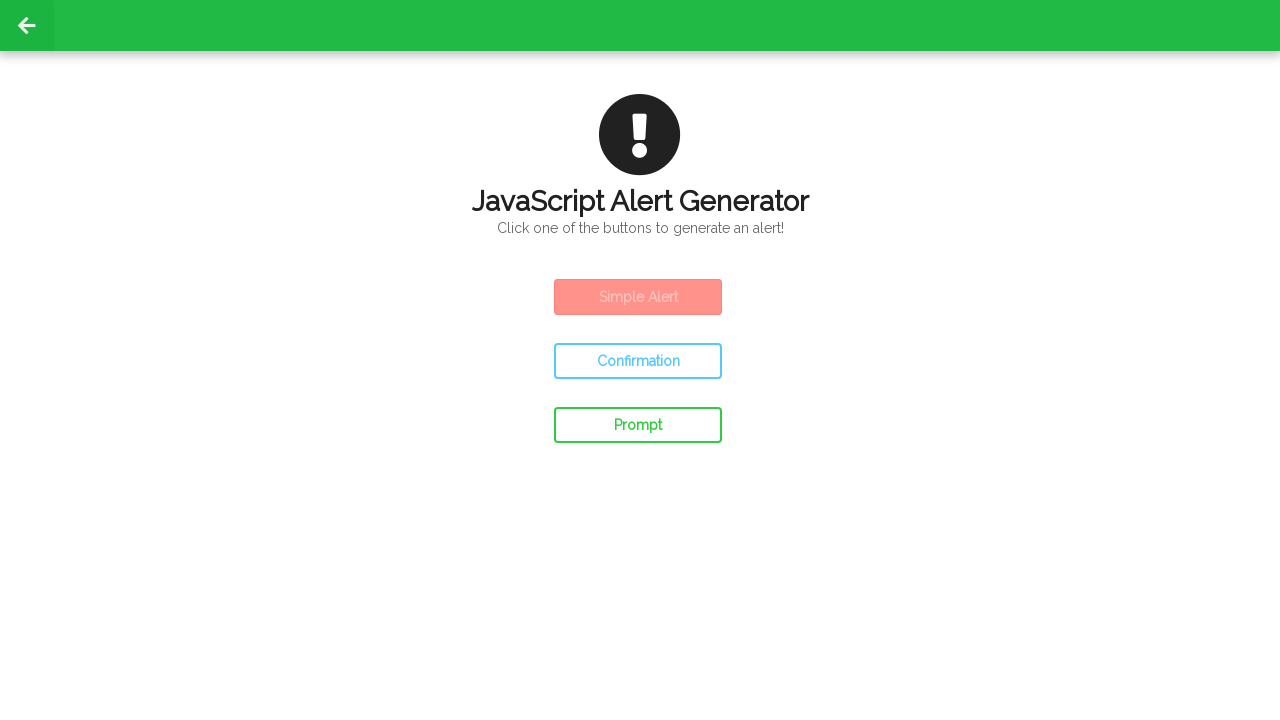

Registered dialog handler to accept alert dialogs
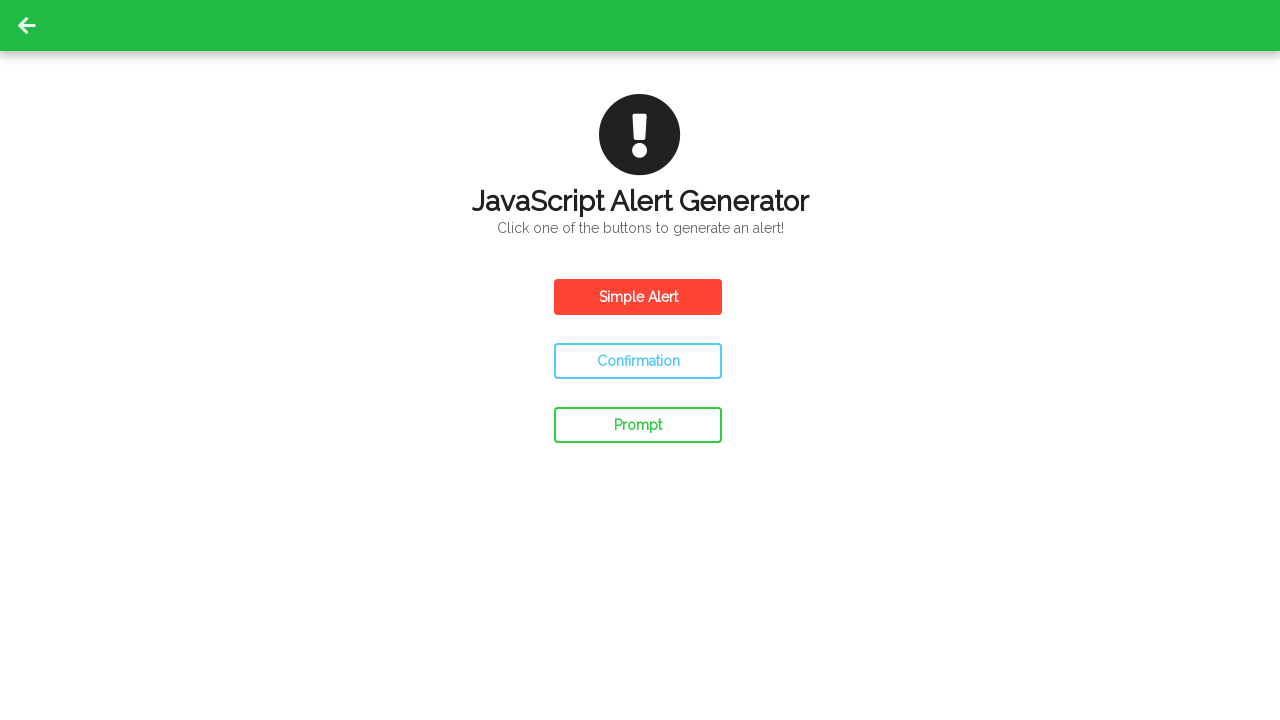

Waited 500ms for alert to be processed and closed
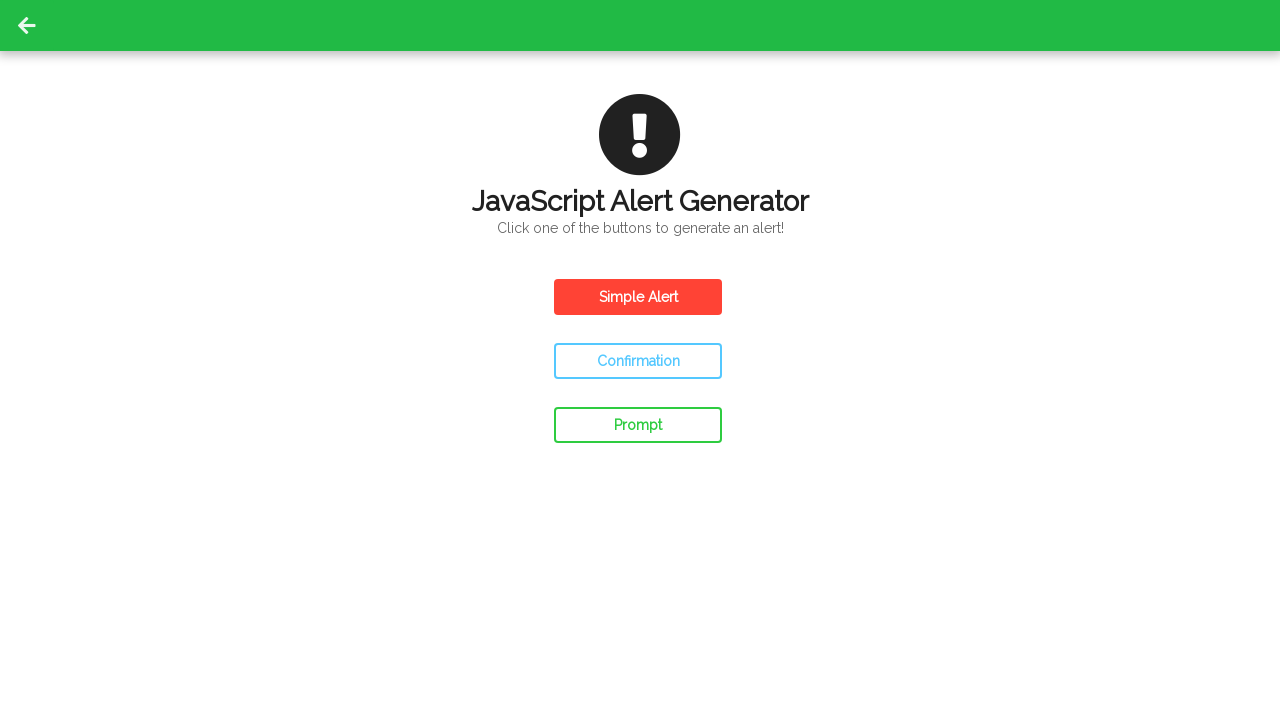

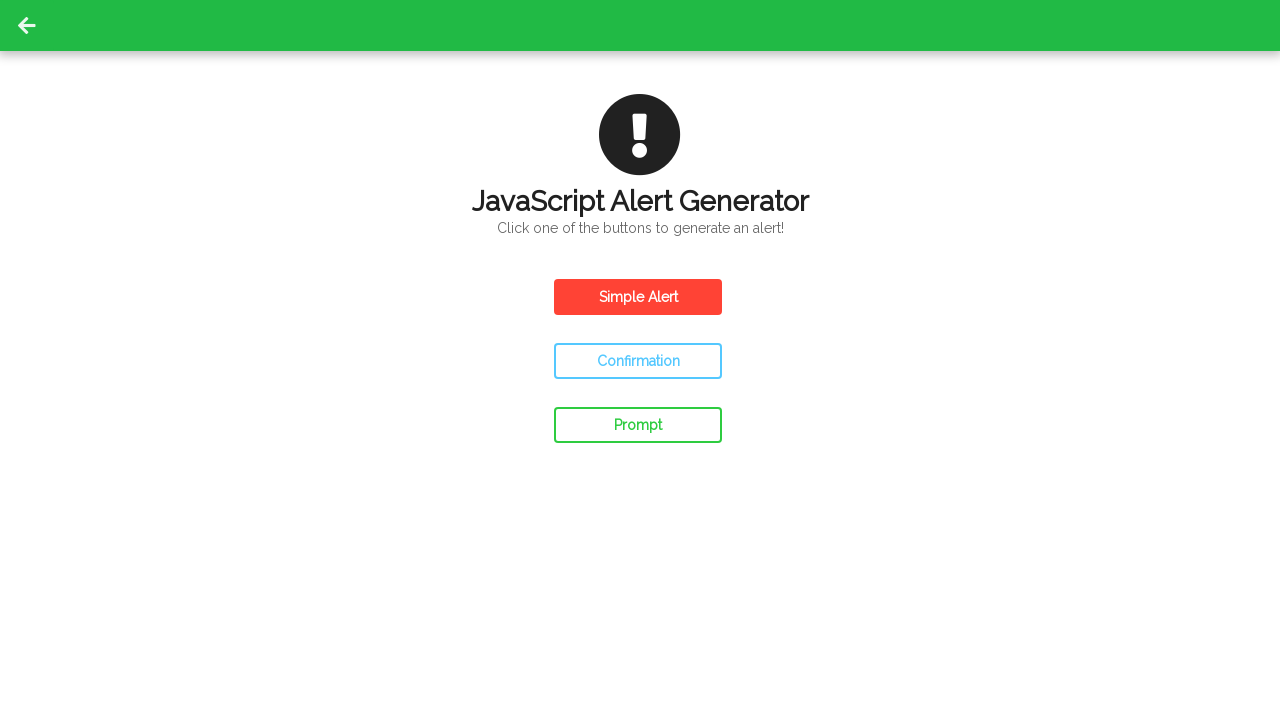